Tests drag and drop functionality by dragging a football element to two different drop zones and verifying the drops were successful

Starting URL: https://v1.training-support.net/selenium/drag-drop

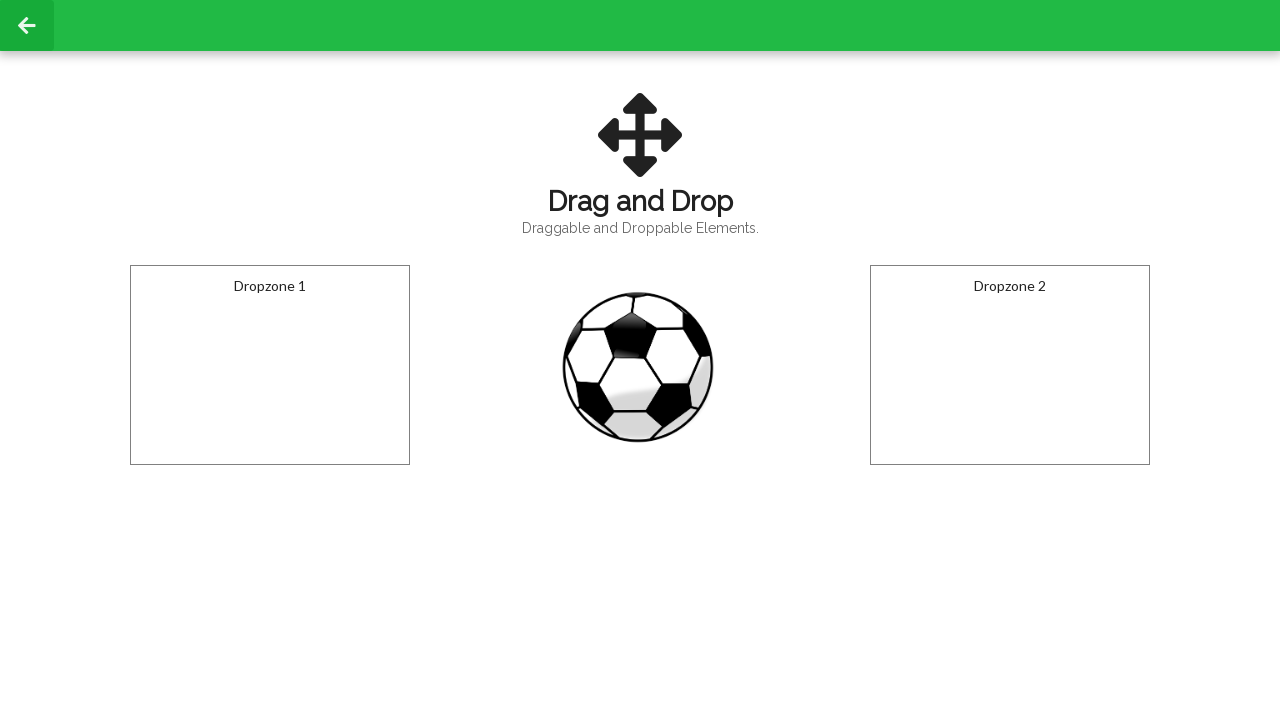

Located the football element
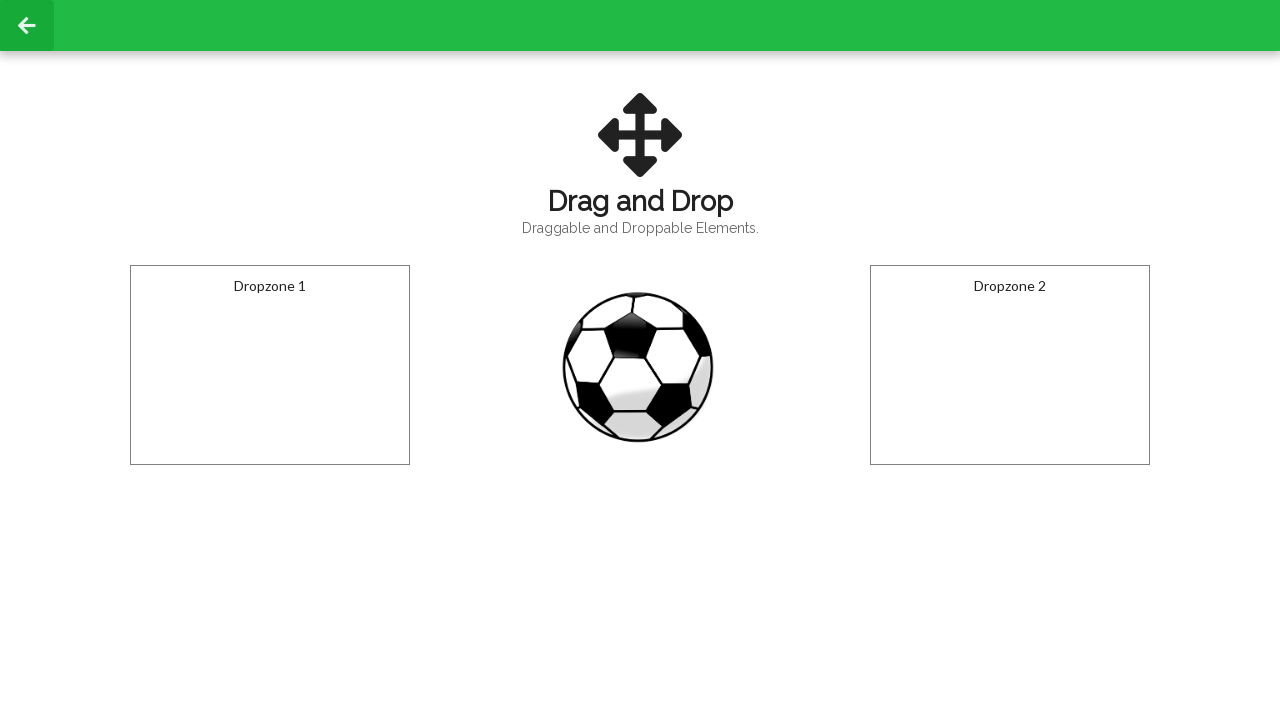

Located the first drop zone
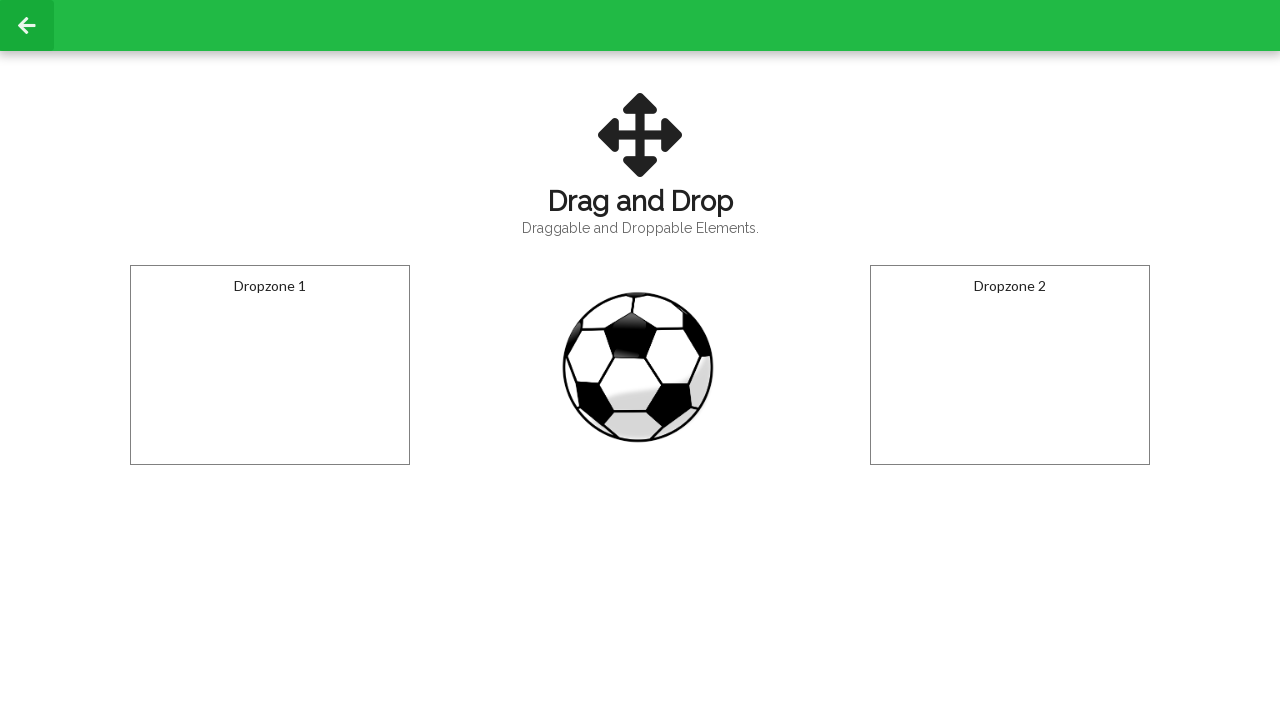

Dragged football to the first drop zone at (270, 365)
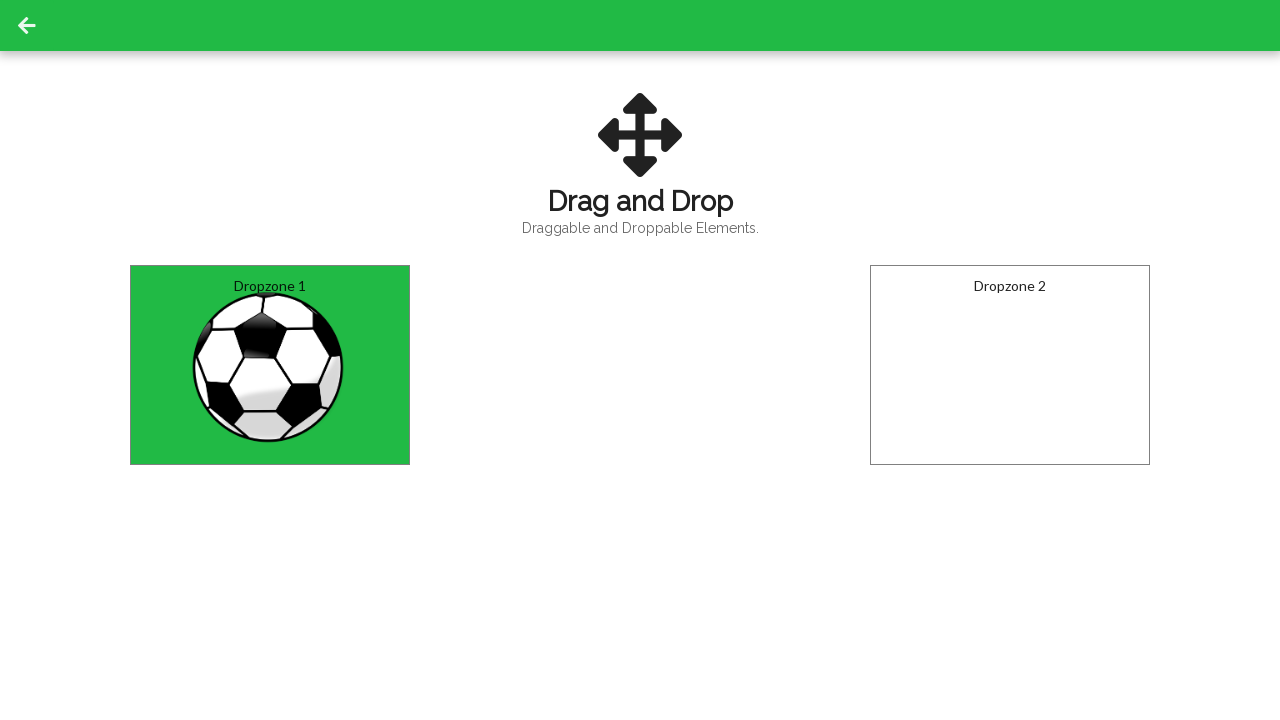

Verified football was successfully dropped in the first drop zone
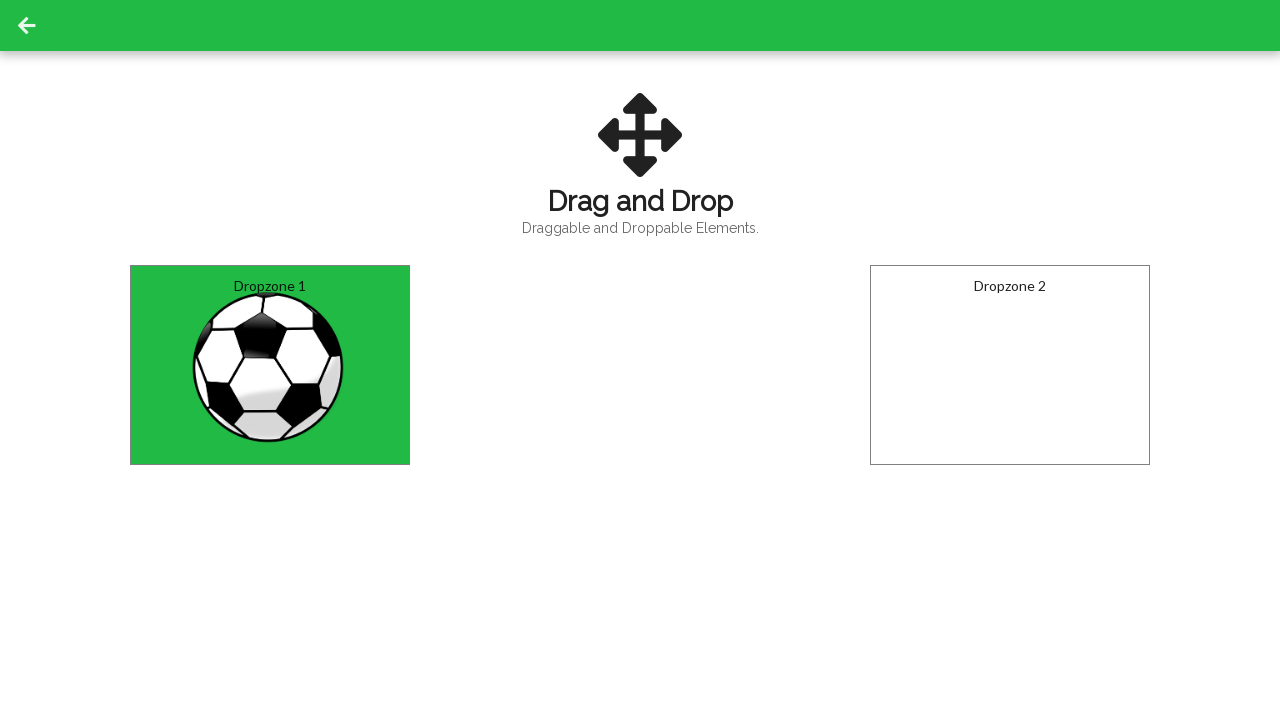

Located the second drop zone
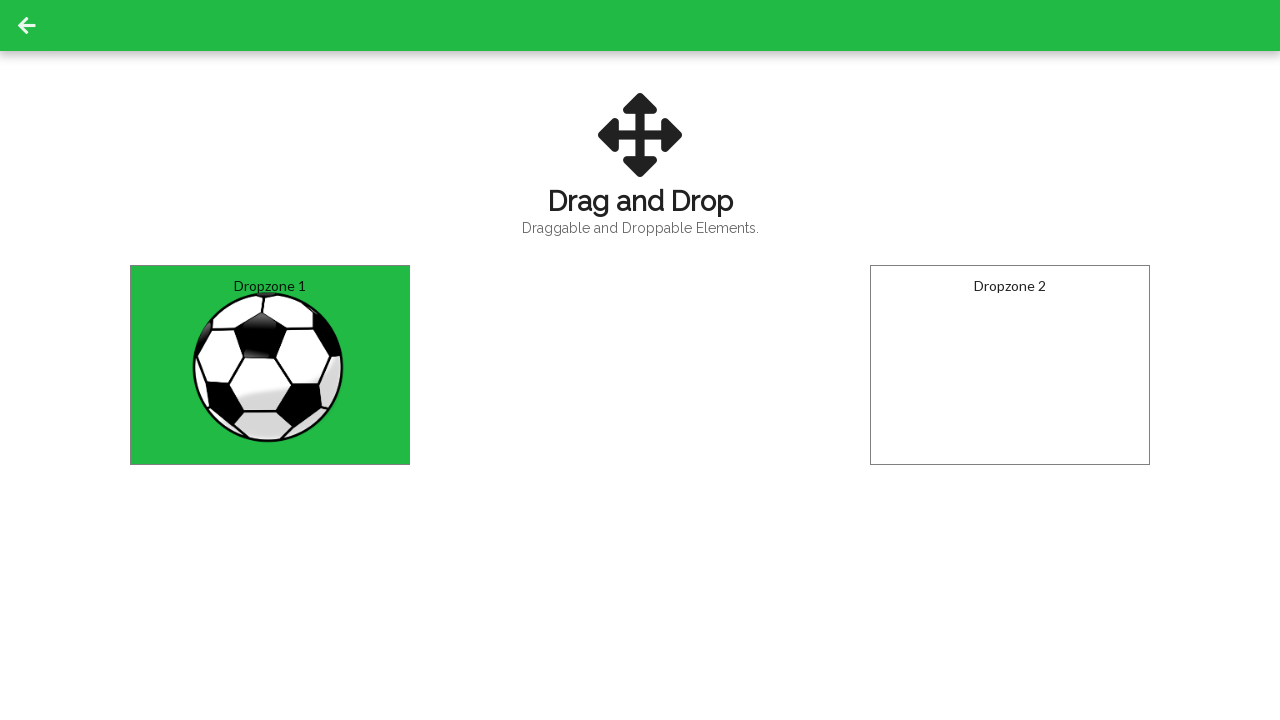

Dragged football to the second drop zone at (1010, 365)
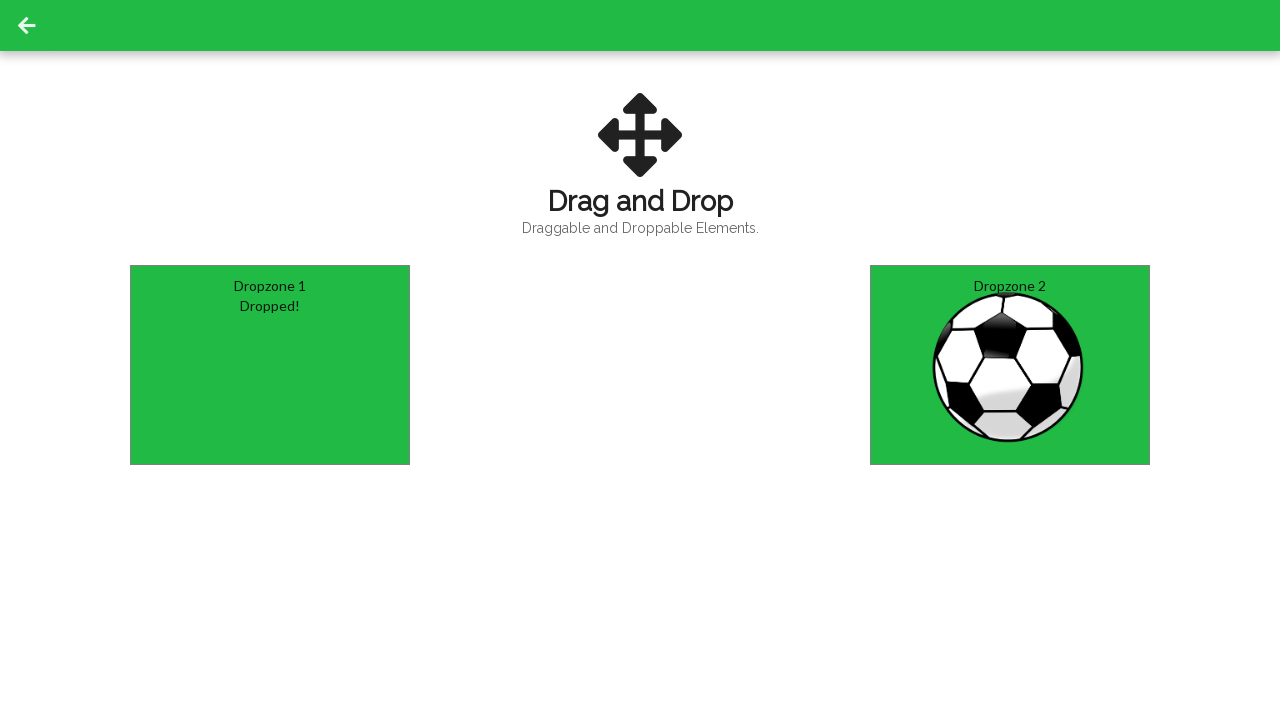

Verified football was successfully dropped in the second drop zone
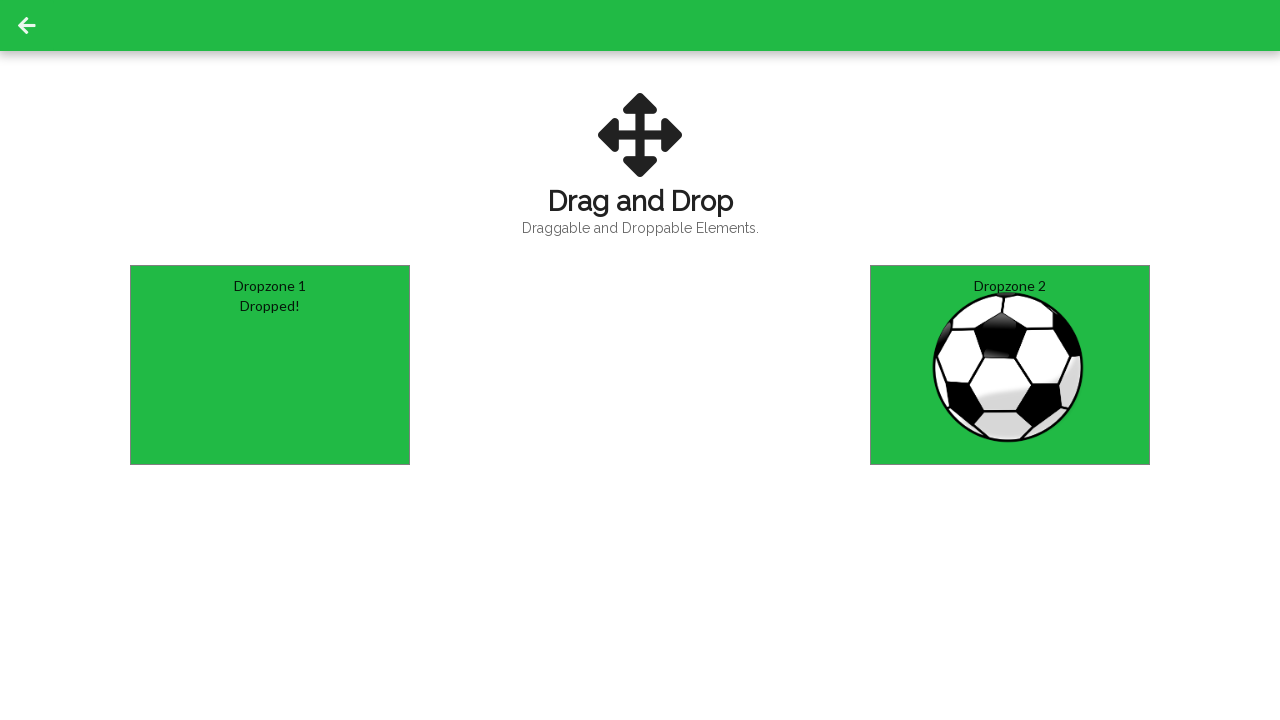

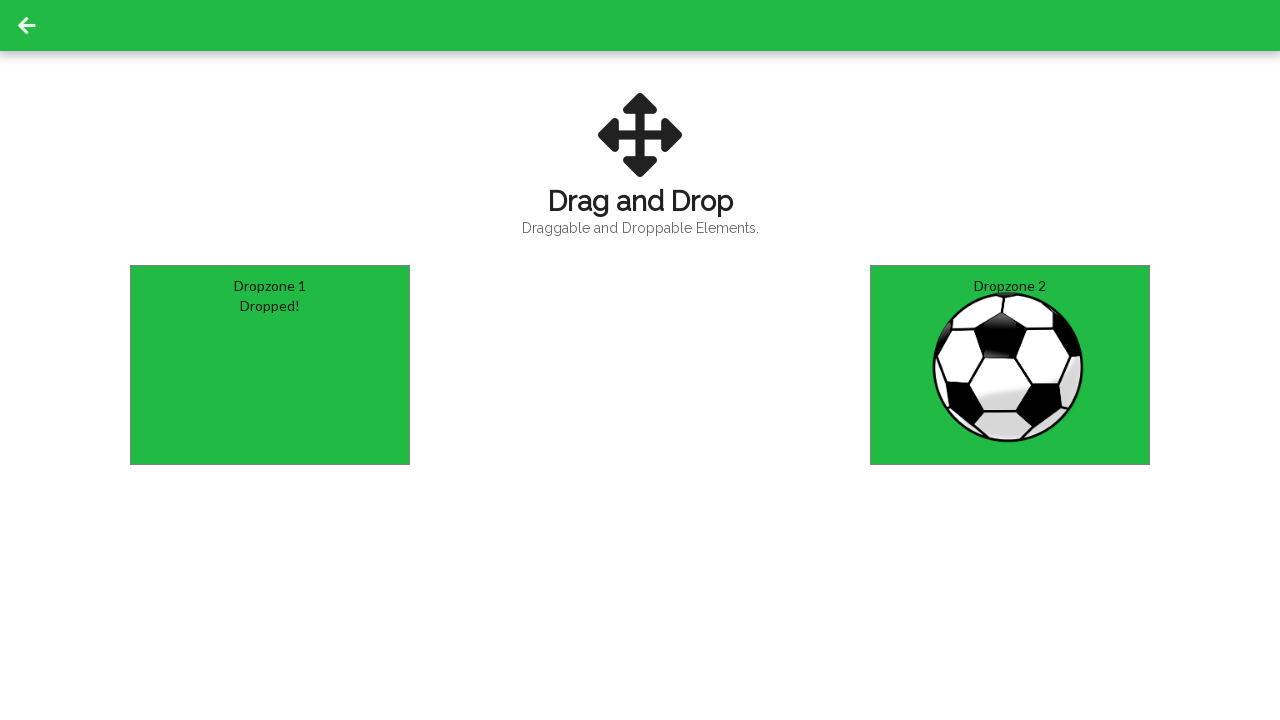